Tests hover functionality by hovering over user figures and verifying captions appear

Starting URL: https://the-internet.herokuapp.com/hovers

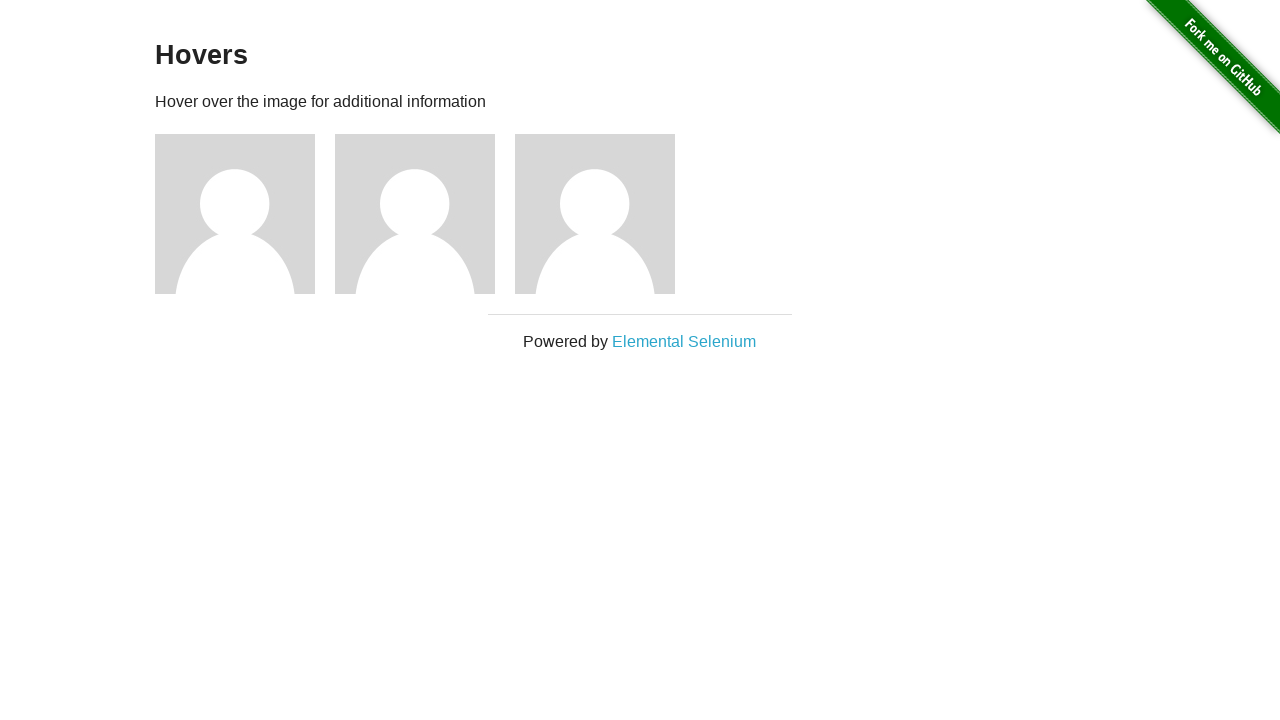

Hovered over first user figure at (245, 214) on .figure:nth-child(3)
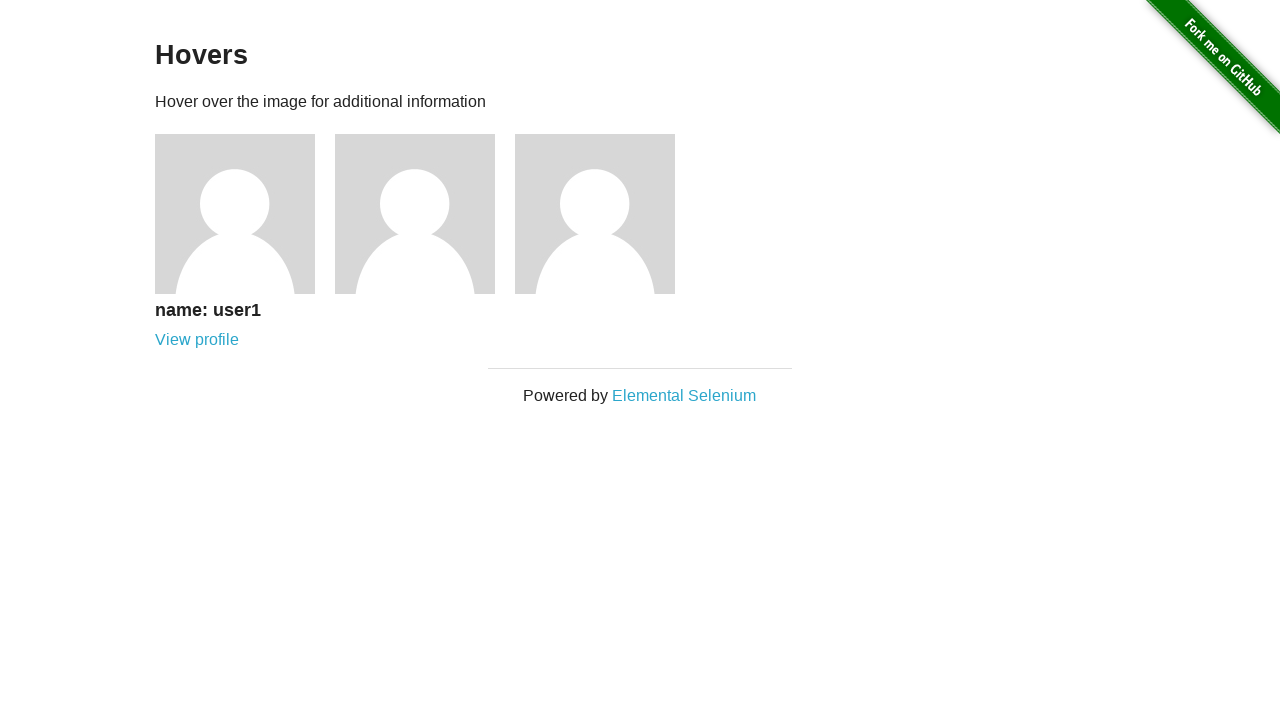

First caption appeared after hovering
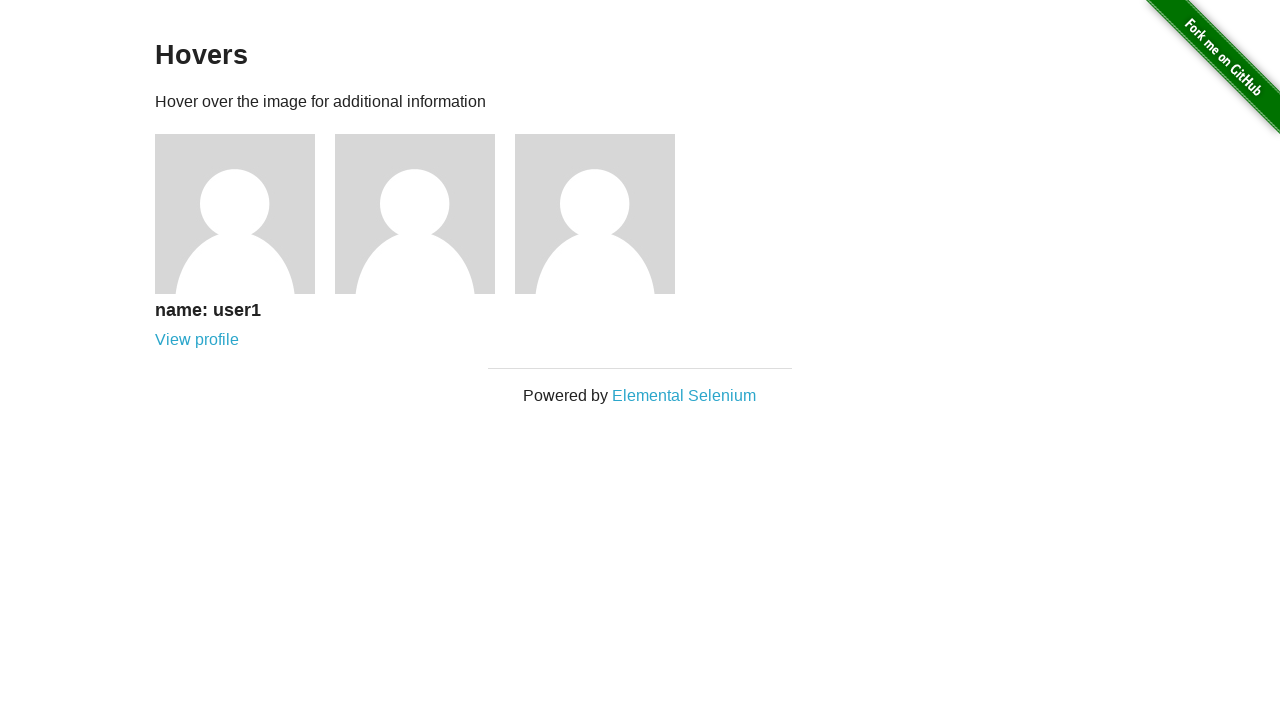

Hovered over second user figure at (425, 214) on .figure:nth-child(4)
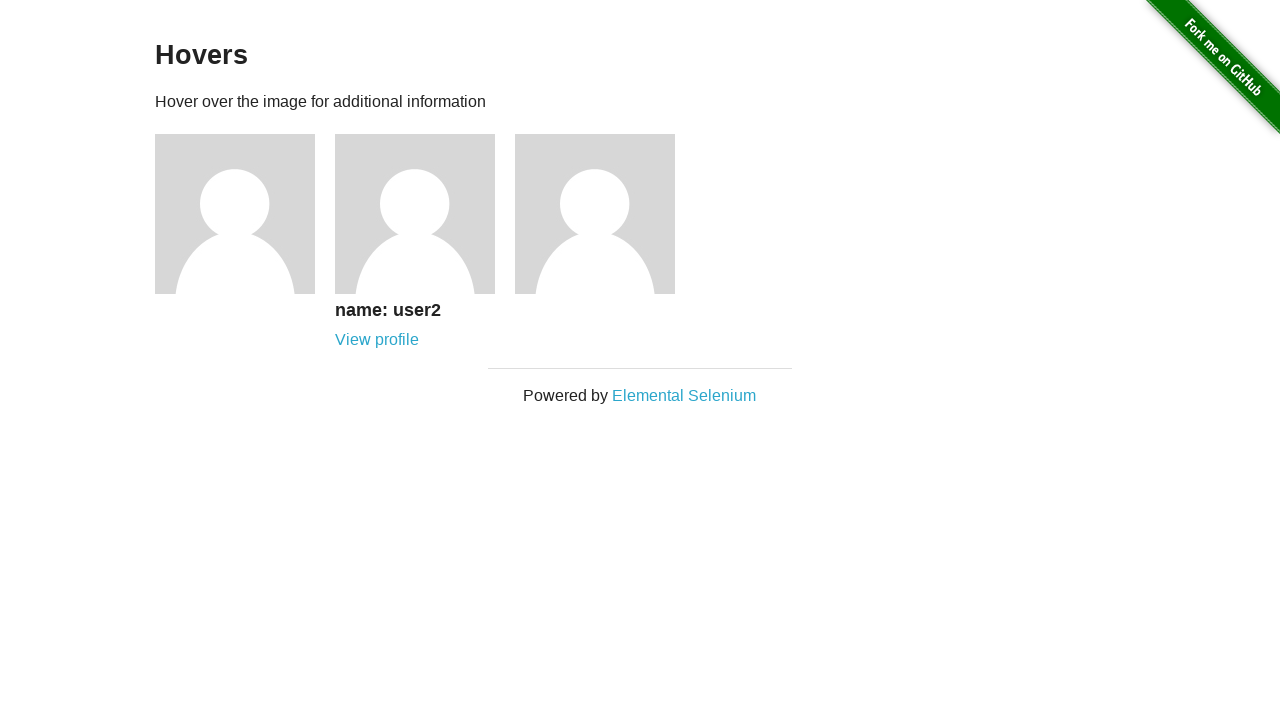

Second caption appeared after hovering
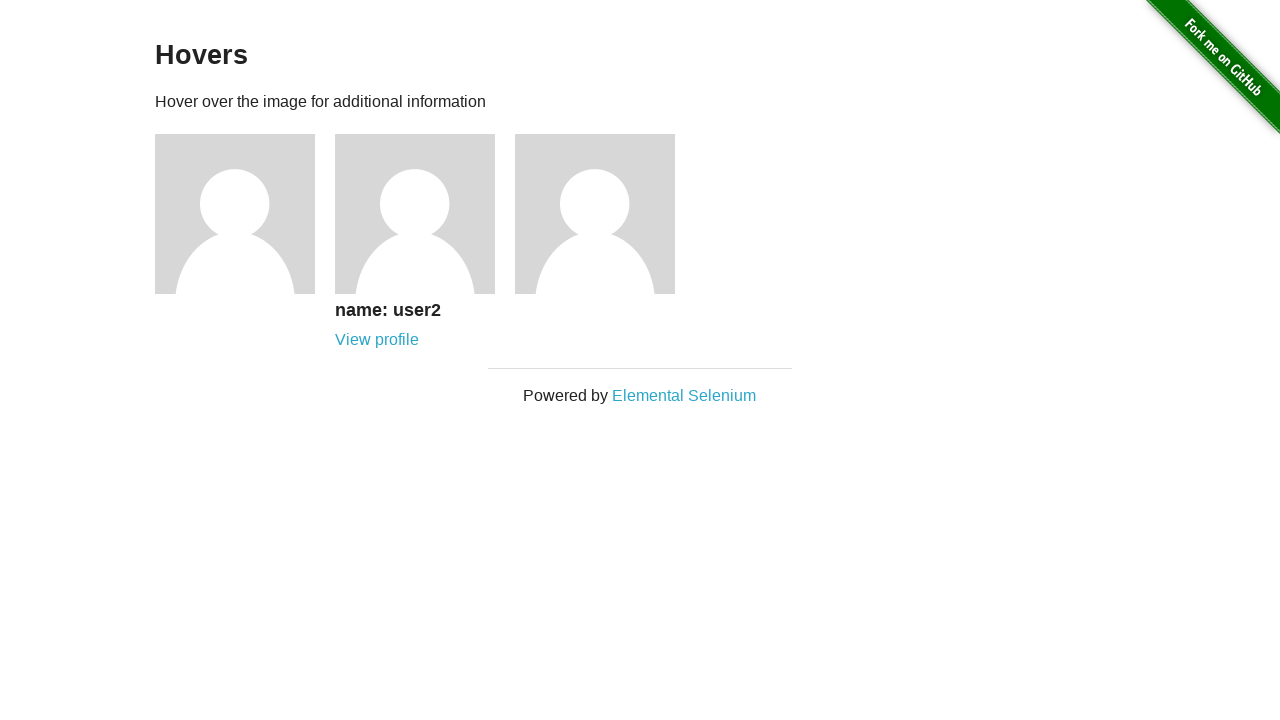

Hovered over third user figure at (605, 214) on .figure:nth-child(5)
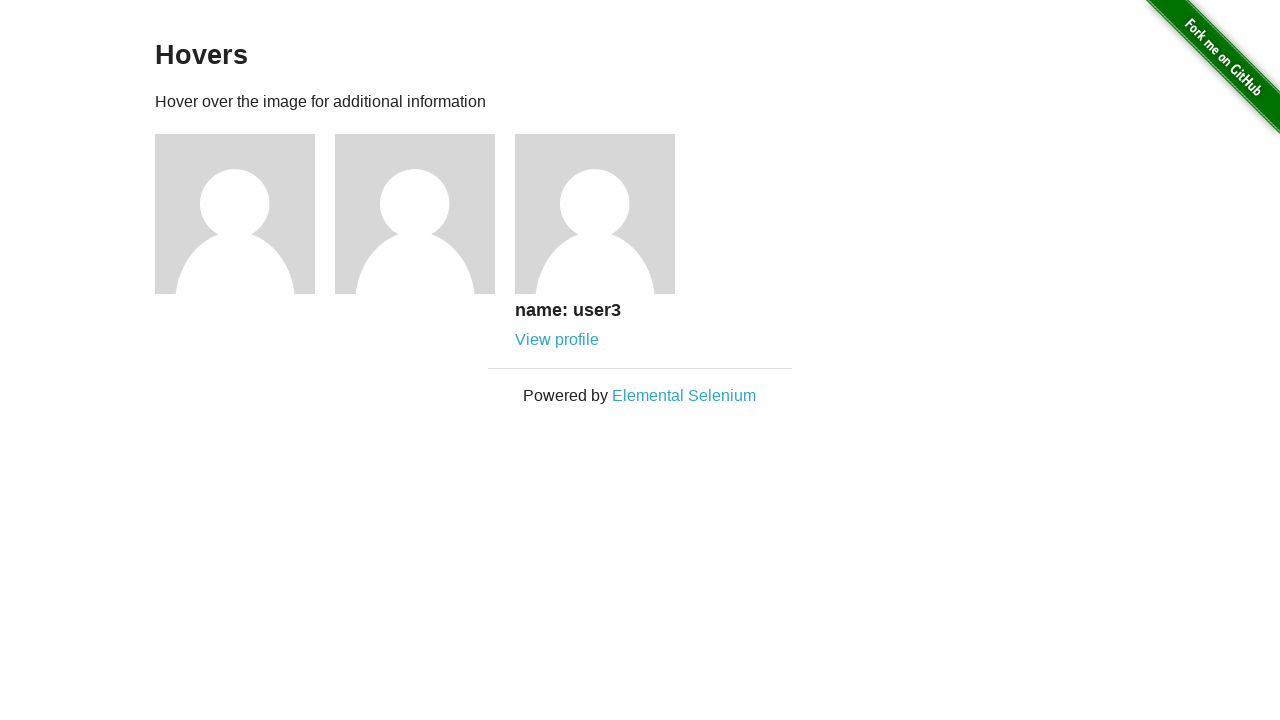

Third caption appeared after hovering
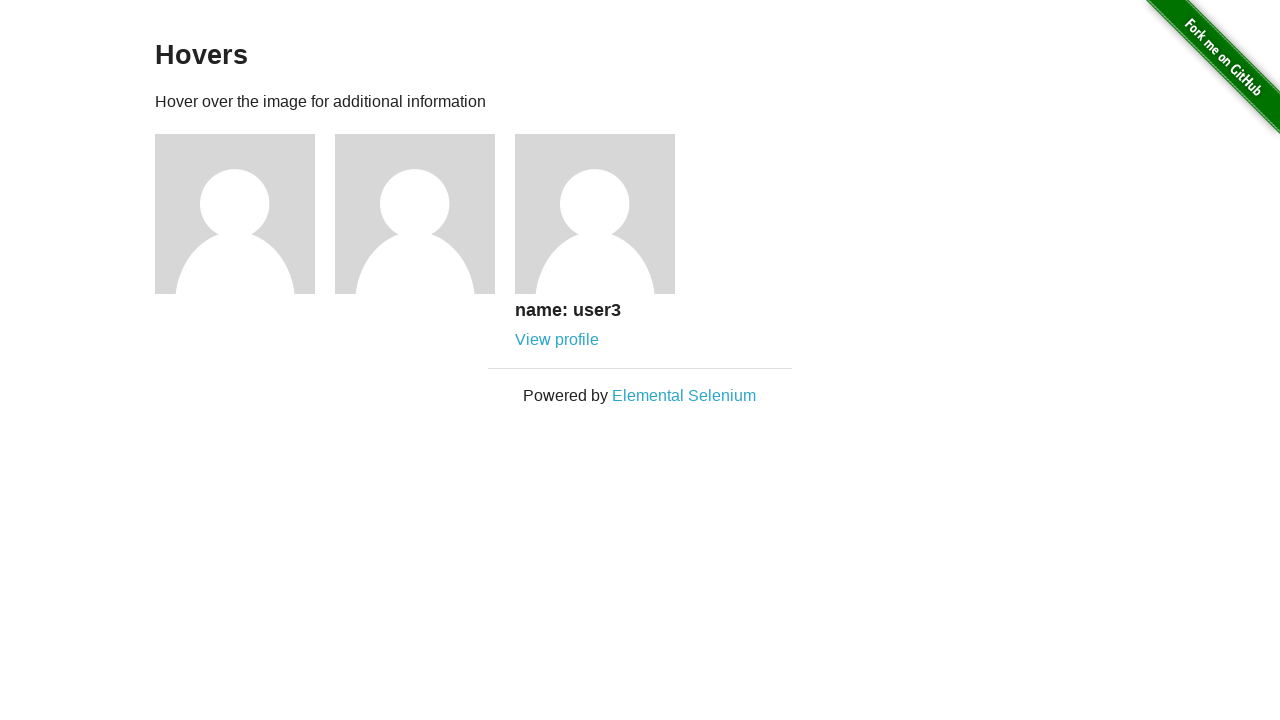

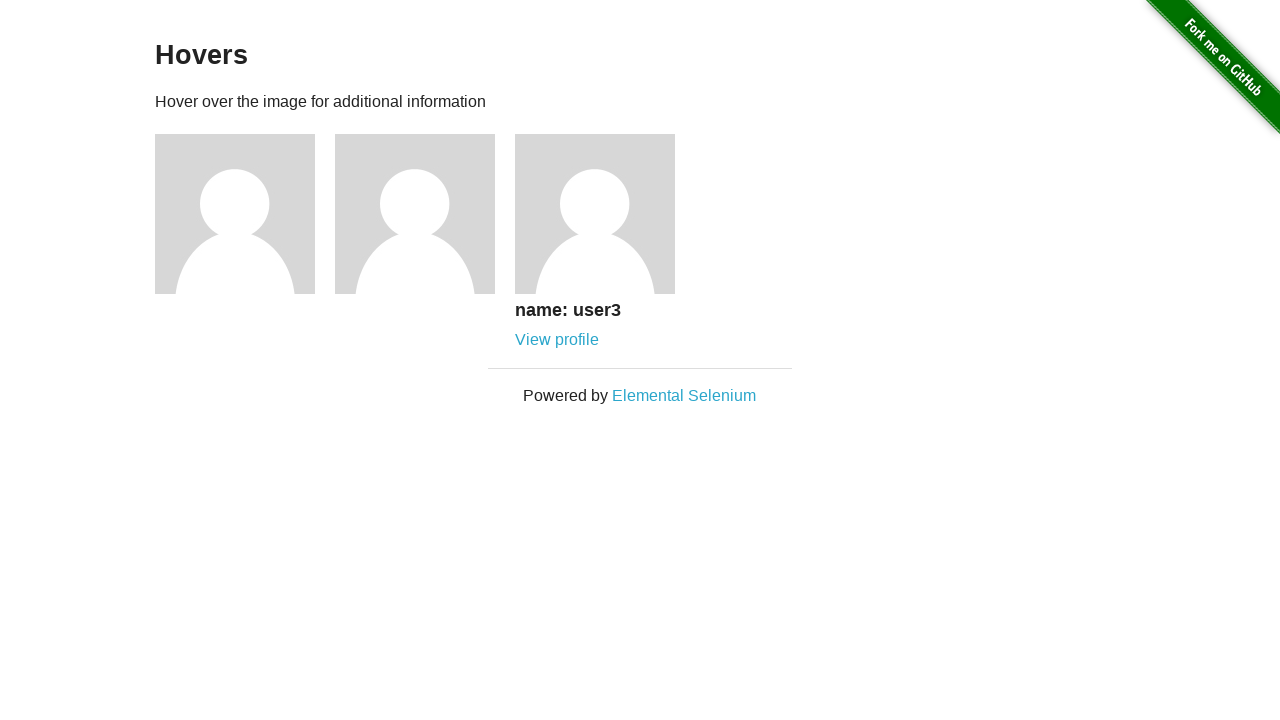